Tests frame handling by switching between different frames and clicking buttons within each frame

Starting URL: https://www.leafground.com/frame.xhtml

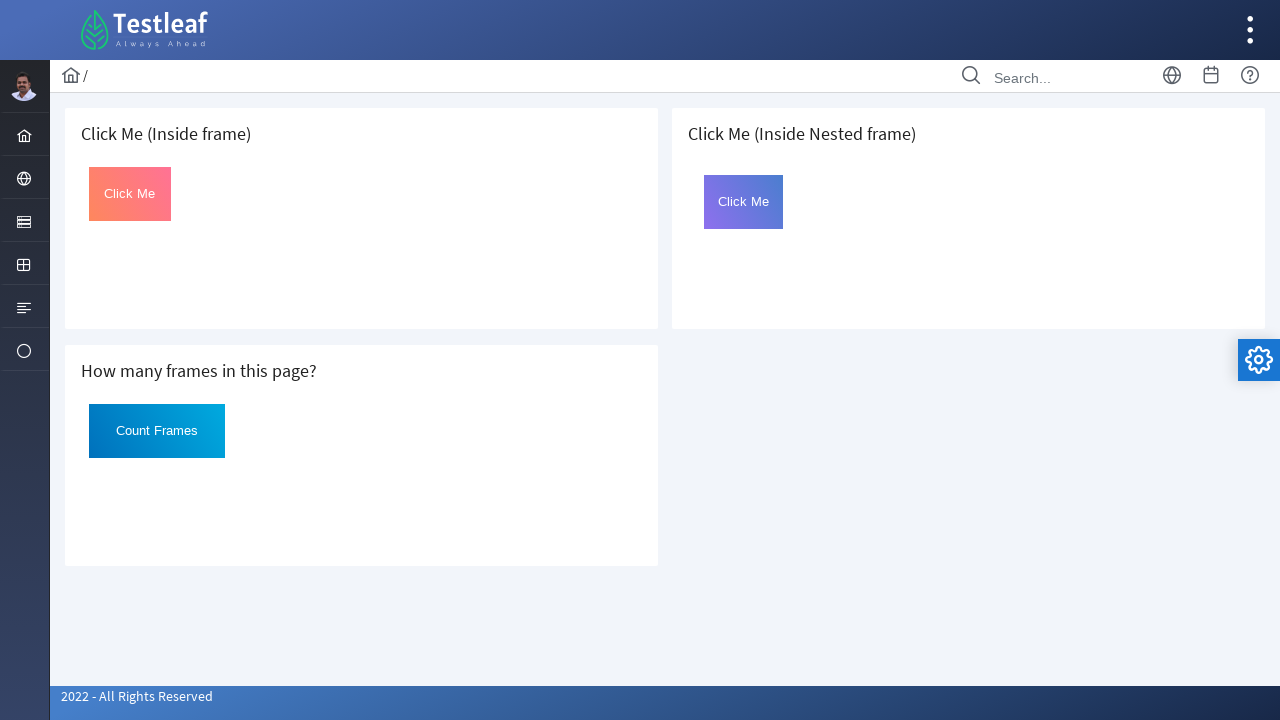

Navigated to LearnFramesLeaf test page at https://www.leafground.com/frame.xhtml
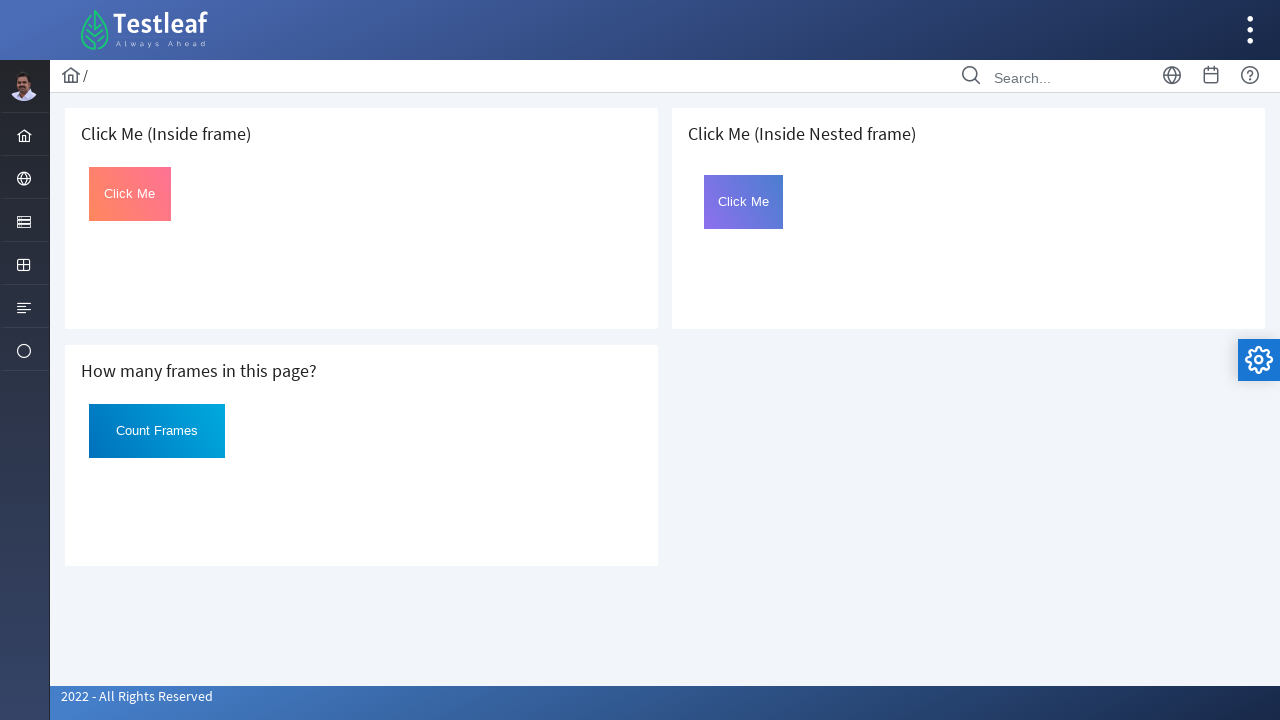

Located first iframe frame
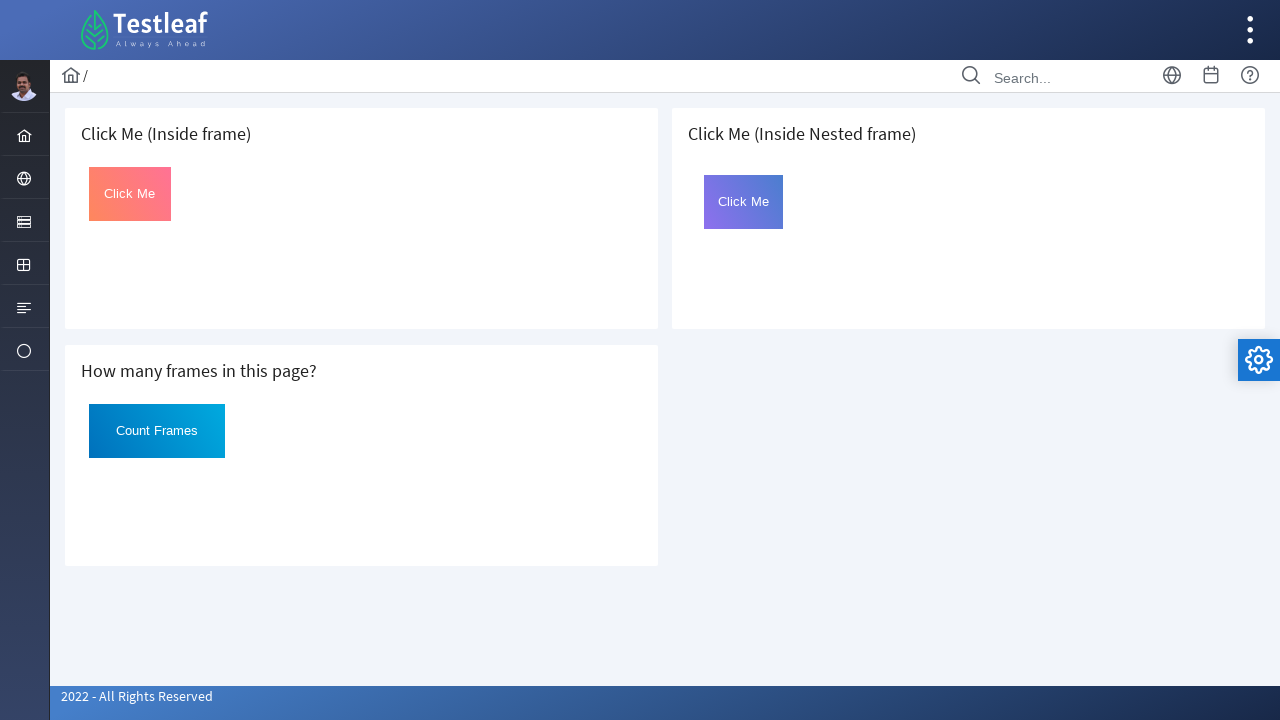

Clicked button with id 'Click' in first frame at (130, 194) on iframe >> nth=0 >> internal:control=enter-frame >> #Click
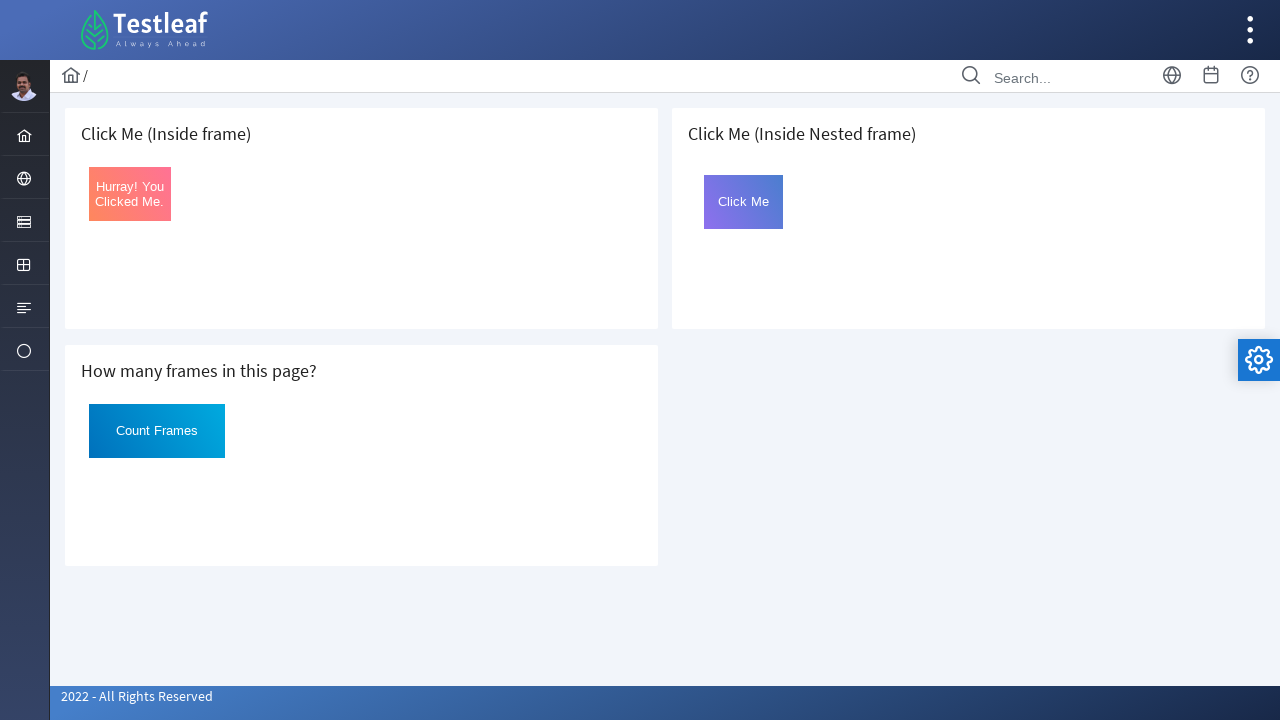

Located second iframe frame
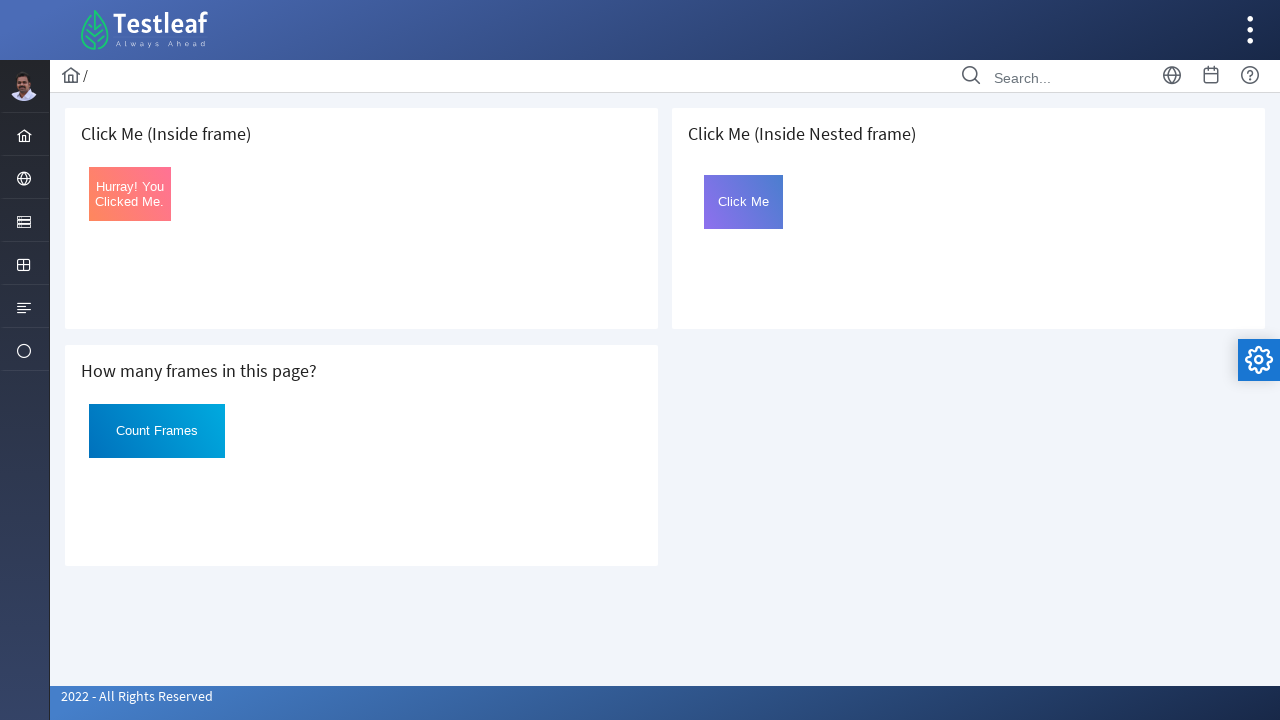

Clicked button with id 'Click' in second frame at (157, 431) on iframe >> nth=1 >> internal:control=enter-frame >> #Click
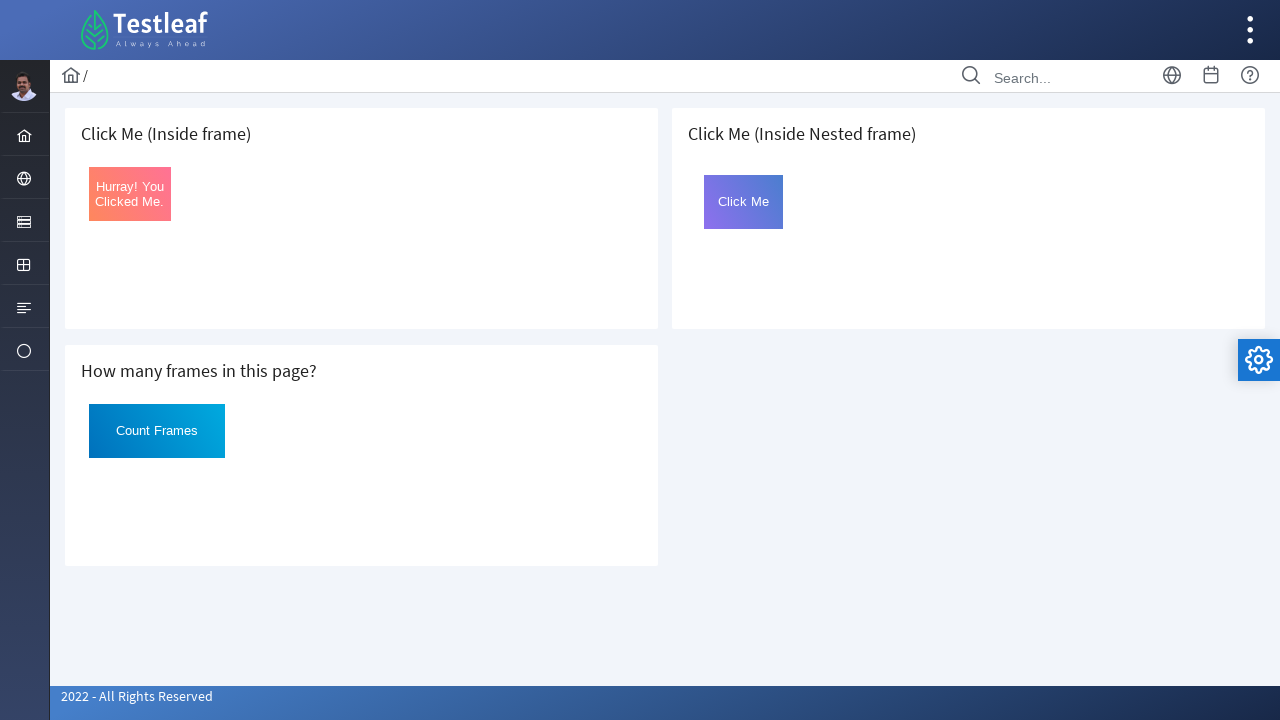

Located third iframe frame
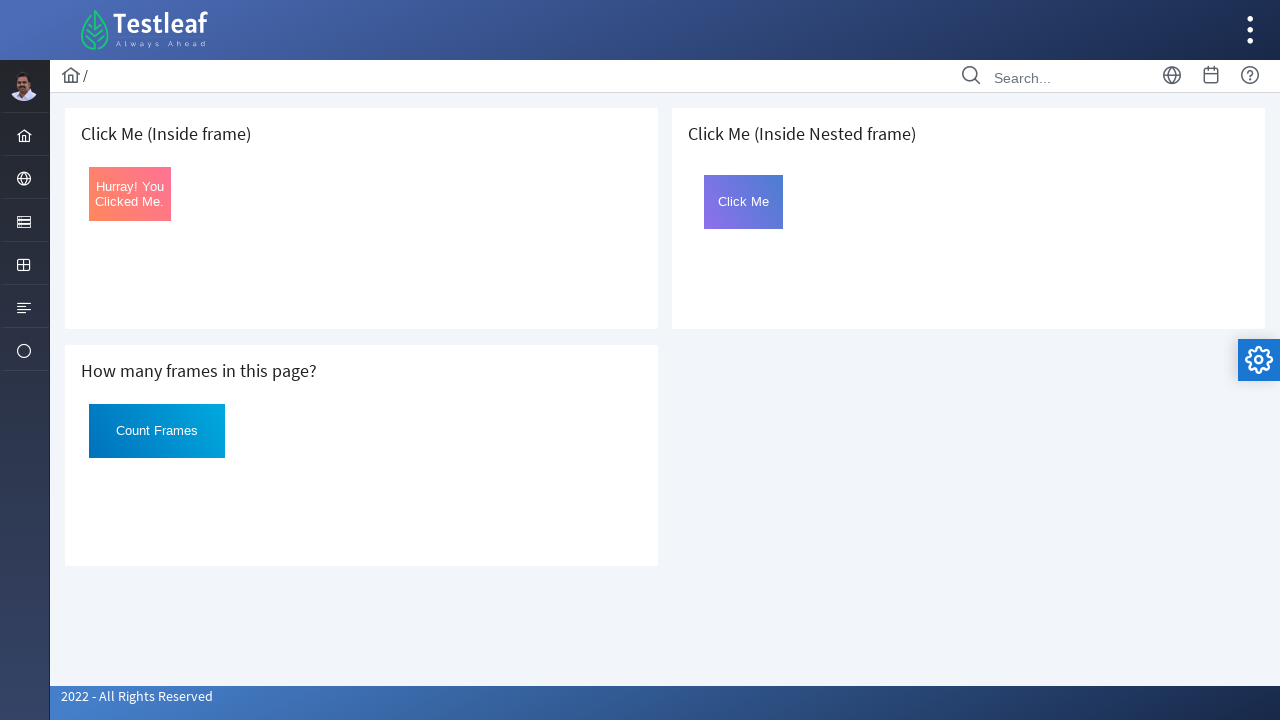

Located nested iframe with id 'frame2' inside third frame
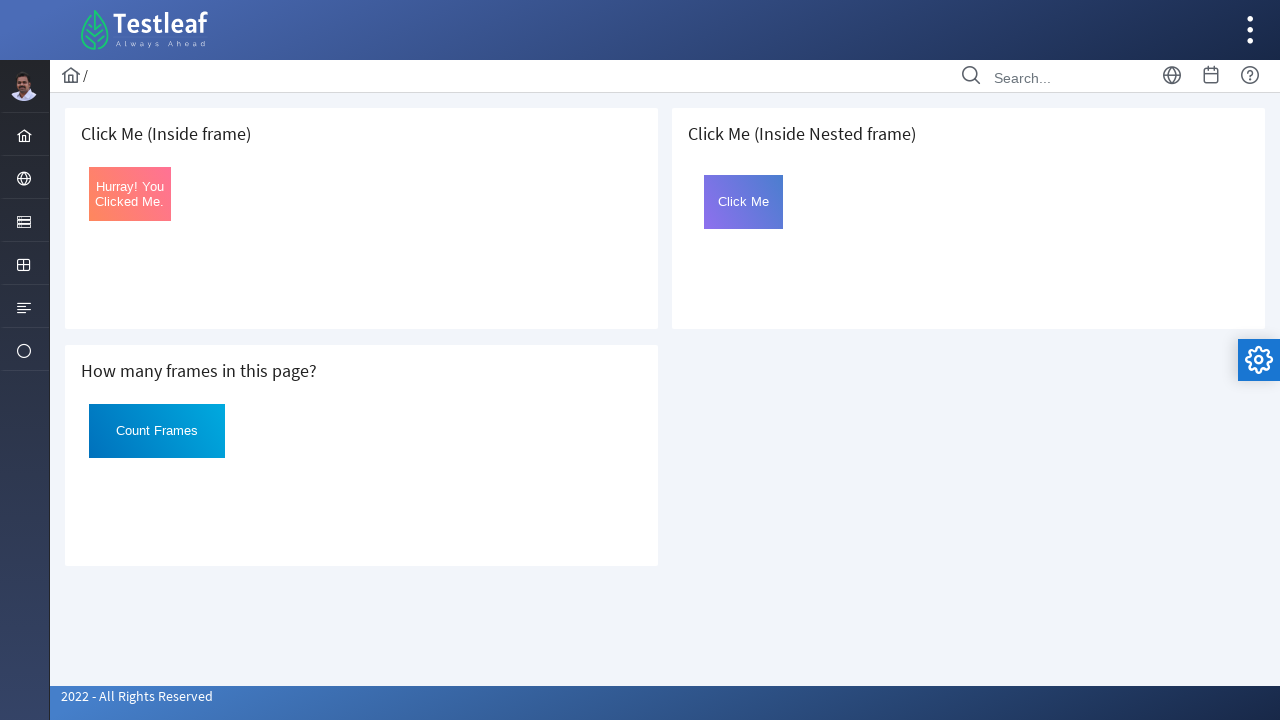

Clicked button with id 'Click' in nested frame at (744, 202) on iframe >> nth=2 >> internal:control=enter-frame >> iframe[id='frame2'] >> intern
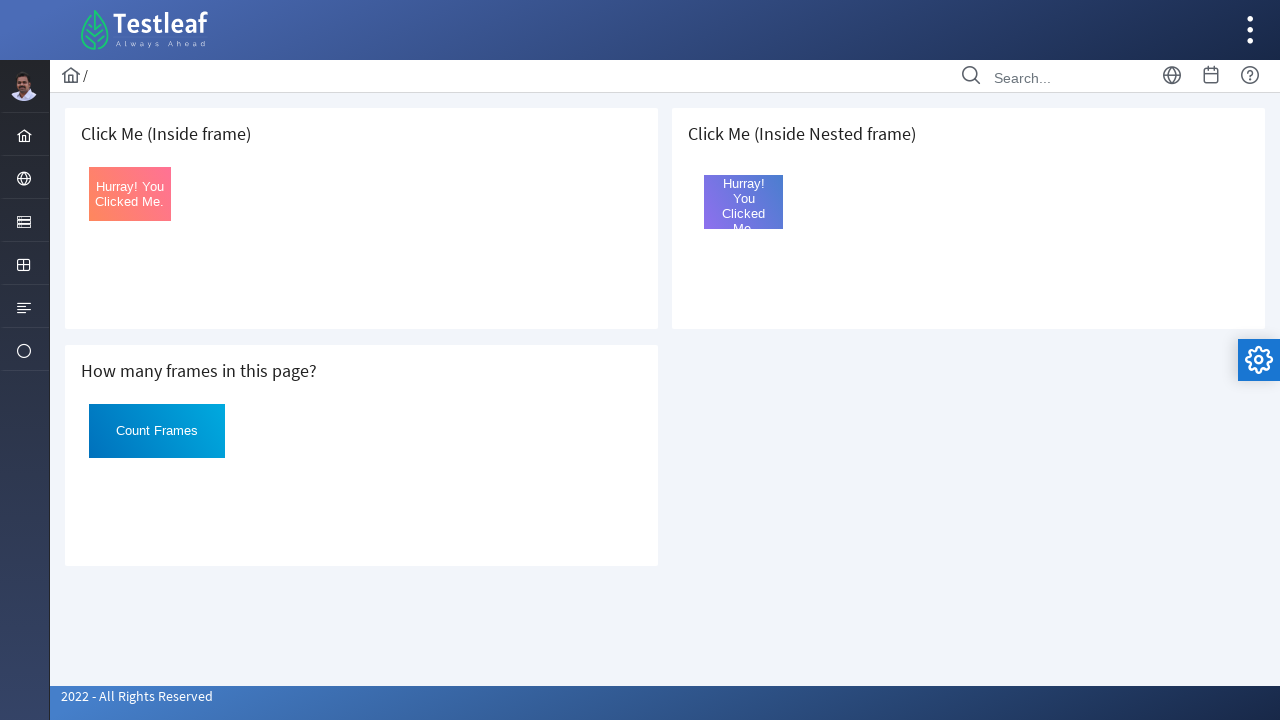

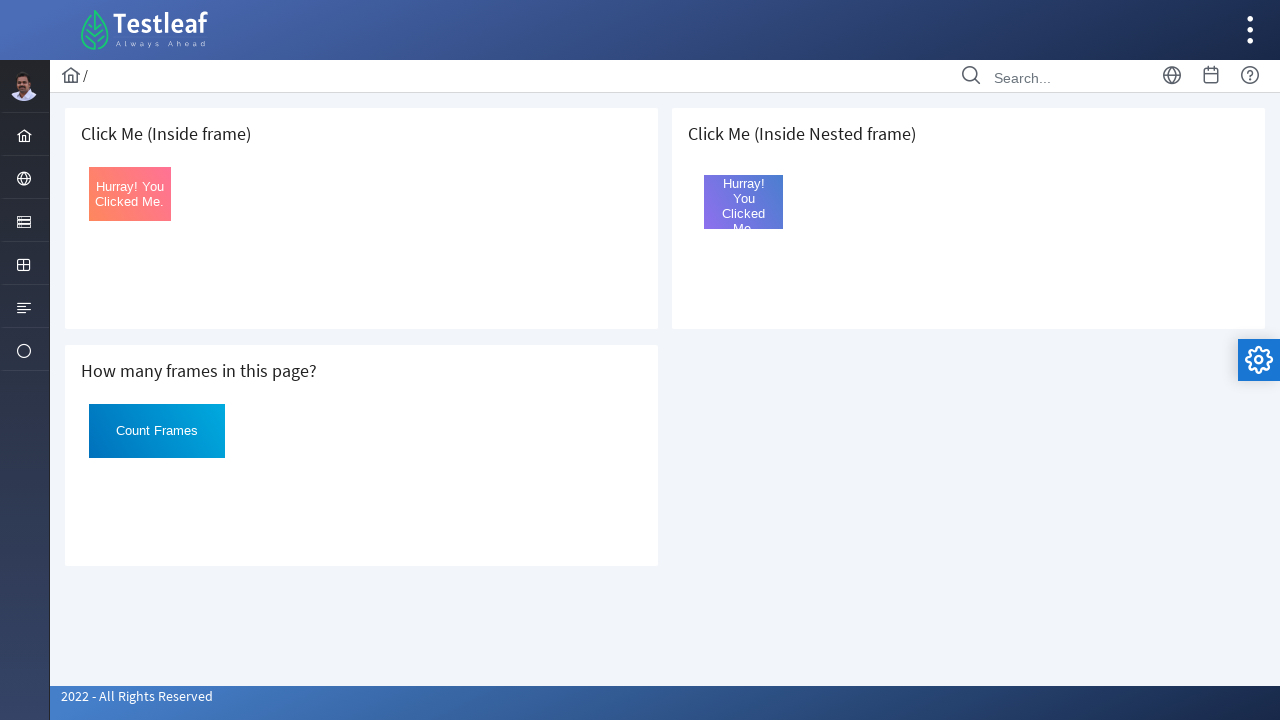